Navigates to JustWatch Netflix movies page and verifies that movie titles are loaded dynamically on the page.

Starting URL: https://www.justwatch.com/uk/provider/netflix/movies

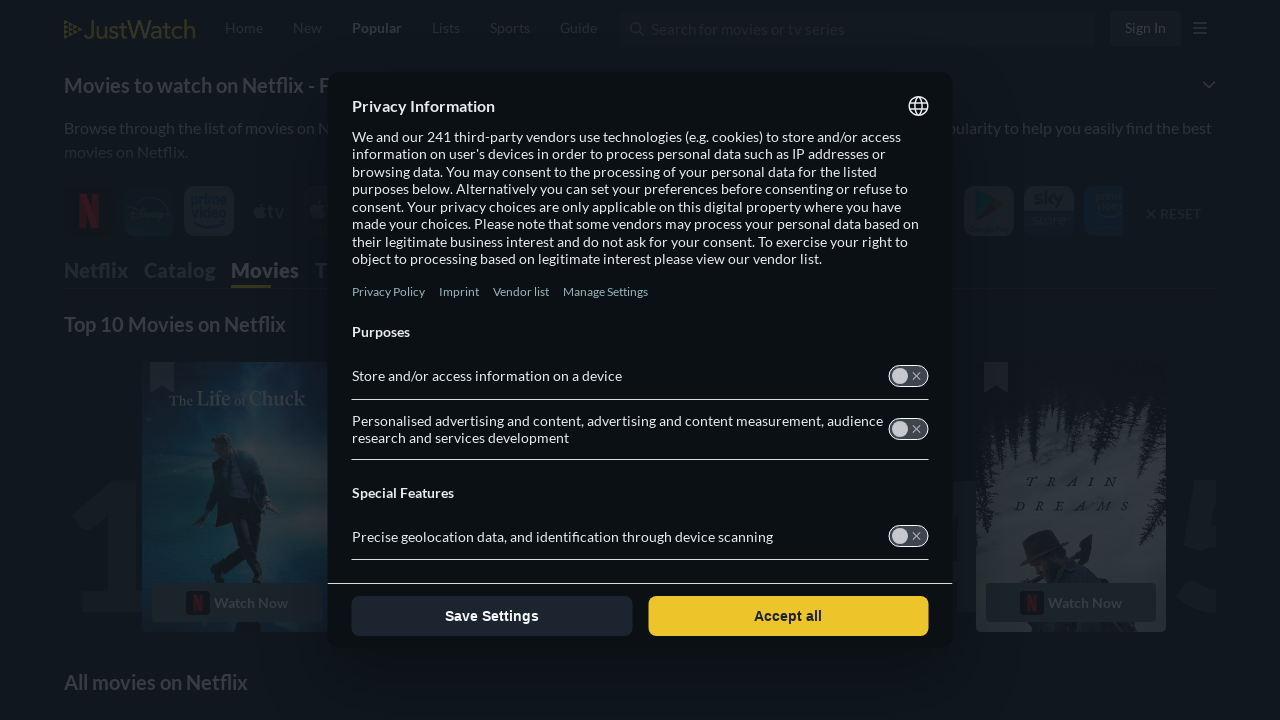

Navigated to JustWatch Netflix movies page
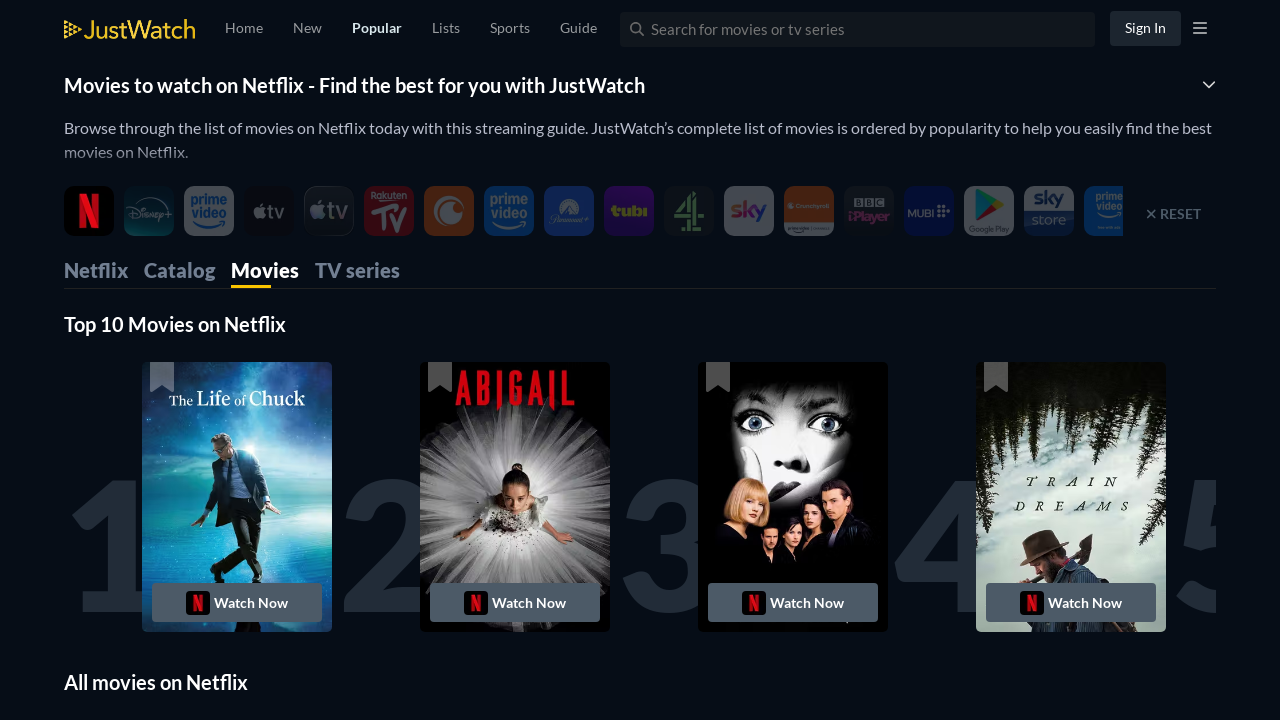

Movie titles loaded dynamically on the page
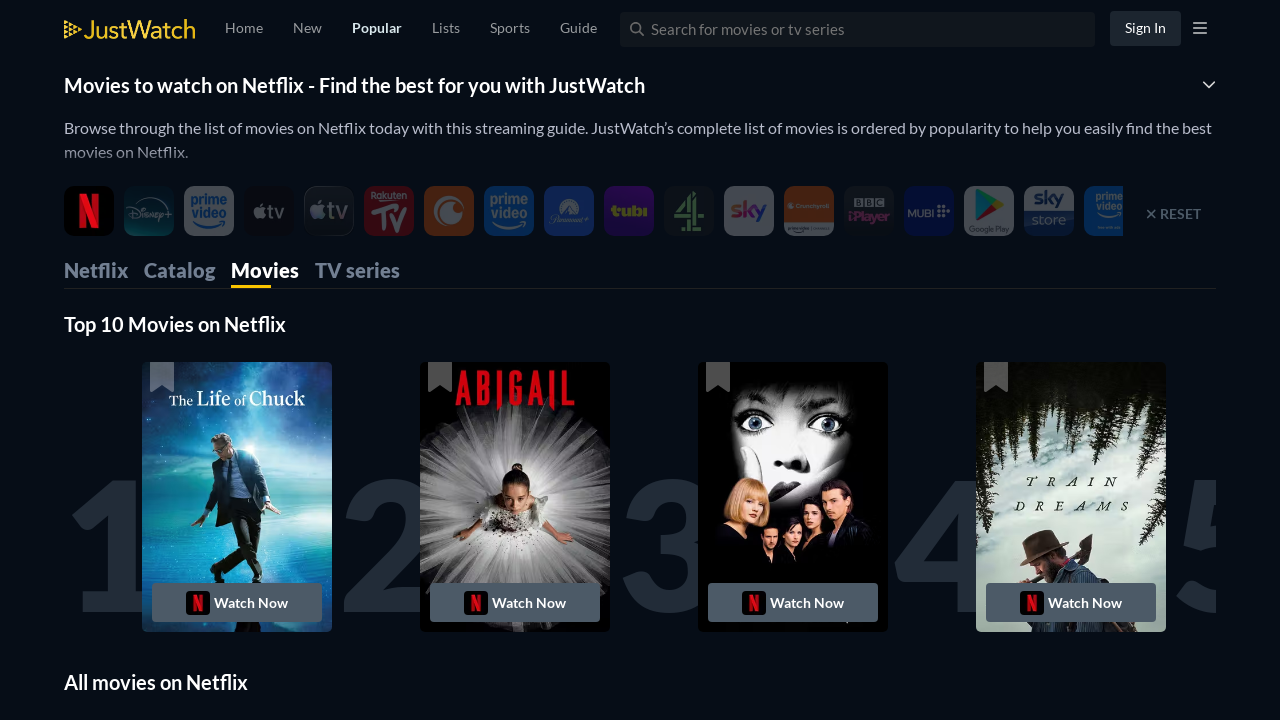

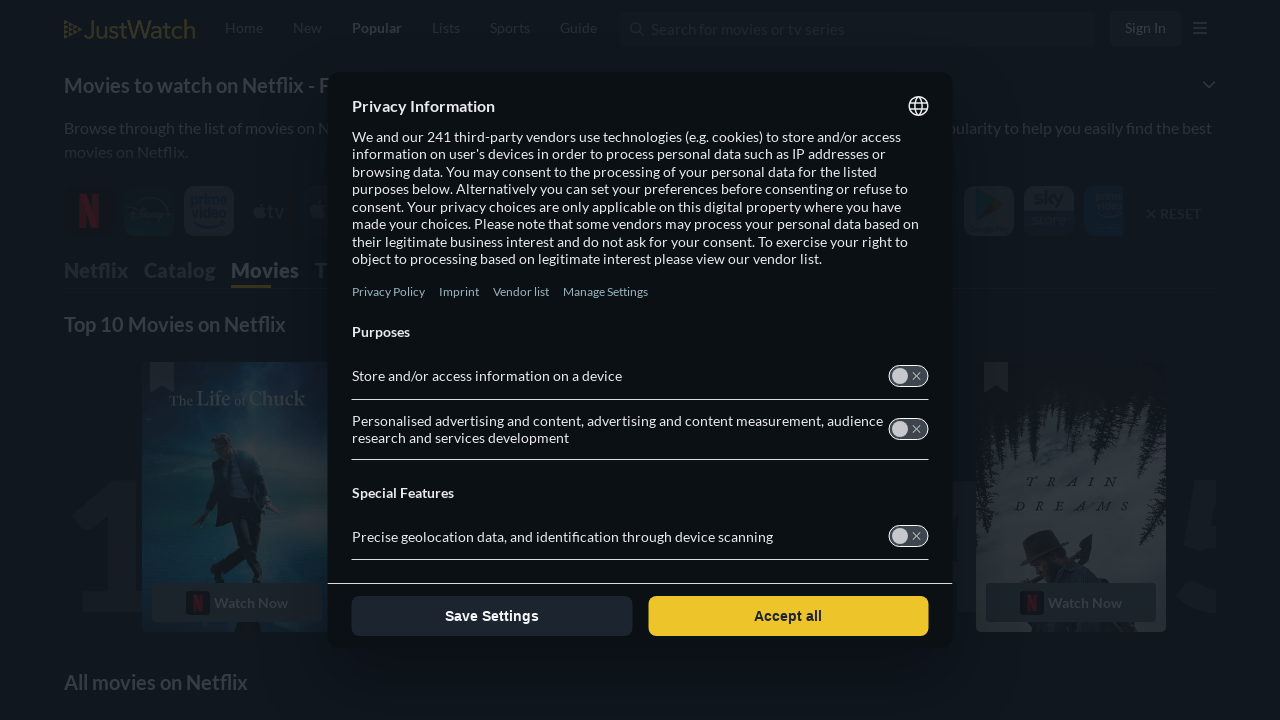